Navigates to a static website, clicks on a mouse button element, scrolls to an input field, and hovers over it

Starting URL: https://web-locators-static-site-qa.vercel.app

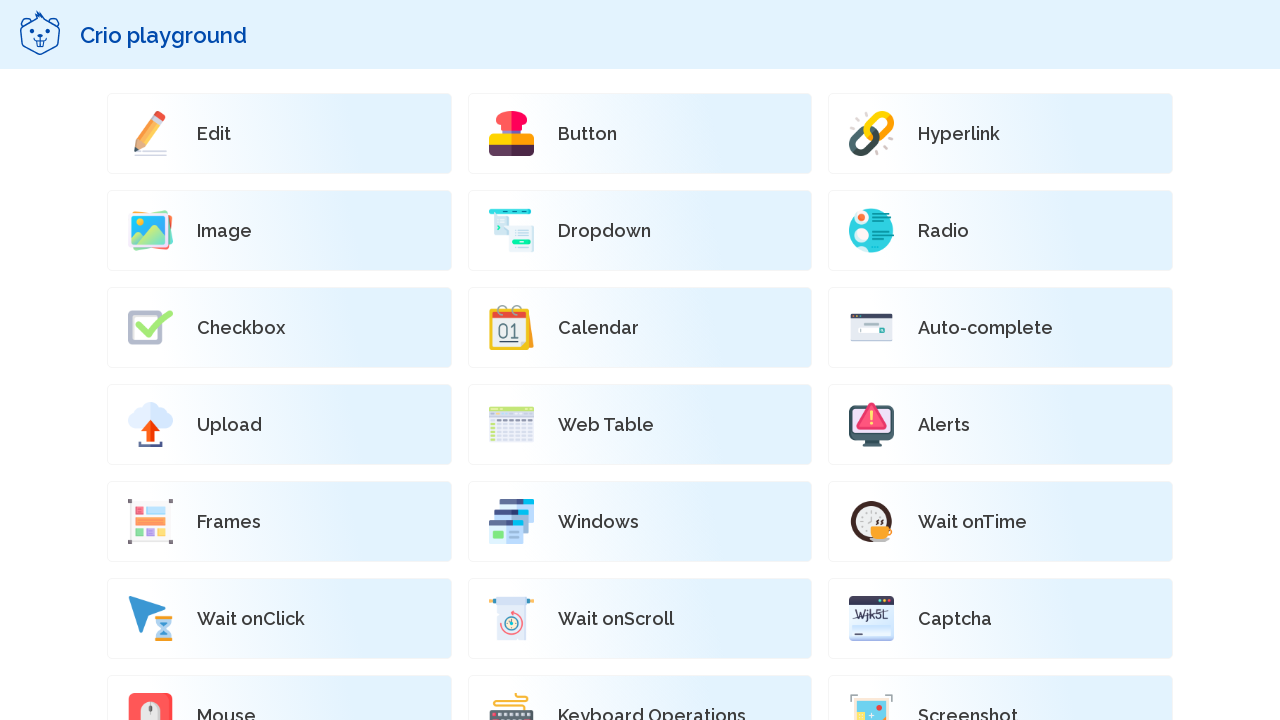

Navigated to static website
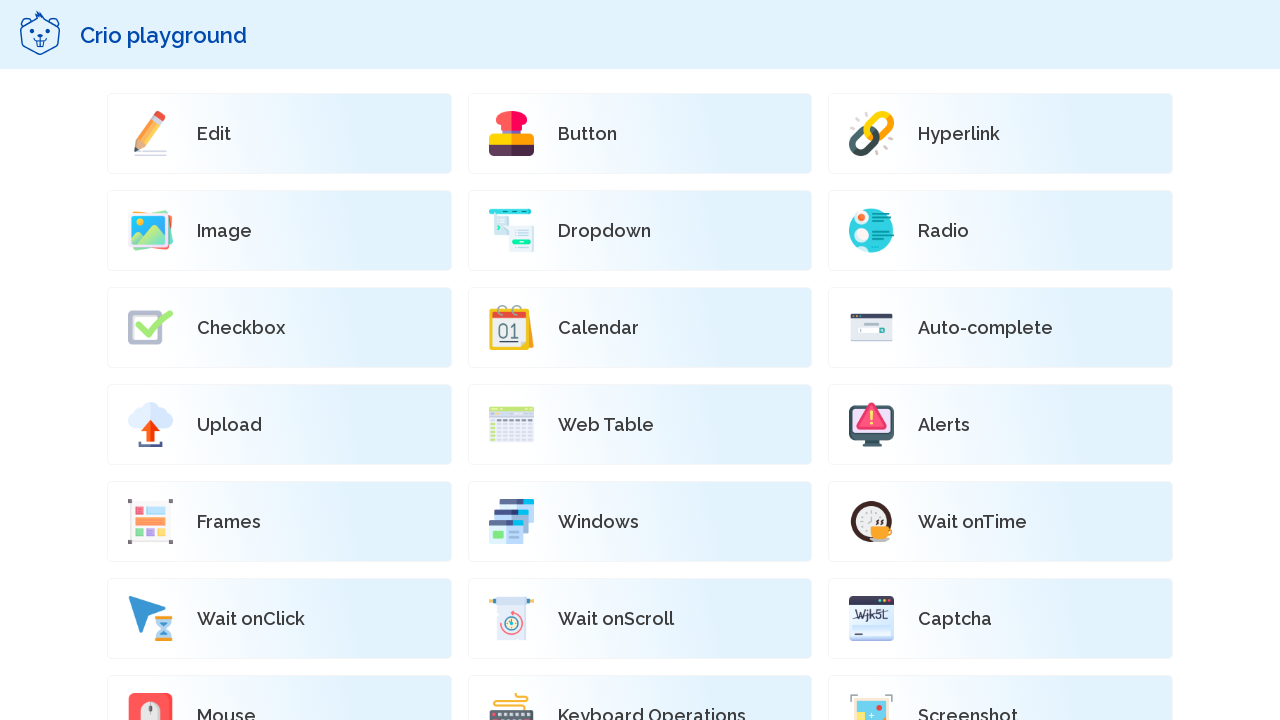

Clicked on the mouse button element at (279, 680) on xpath=//*[@id='root']/div[2]/div/div[2]/div/div[19]/a/div
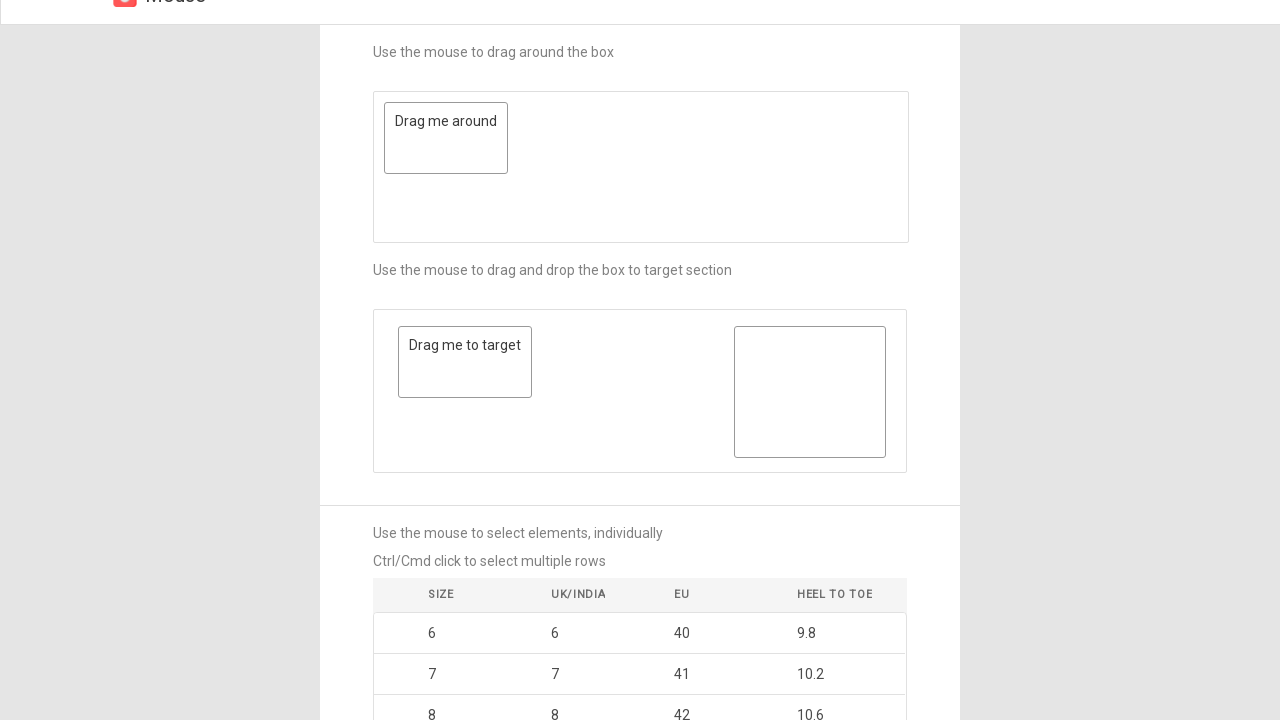

Waited for page to update
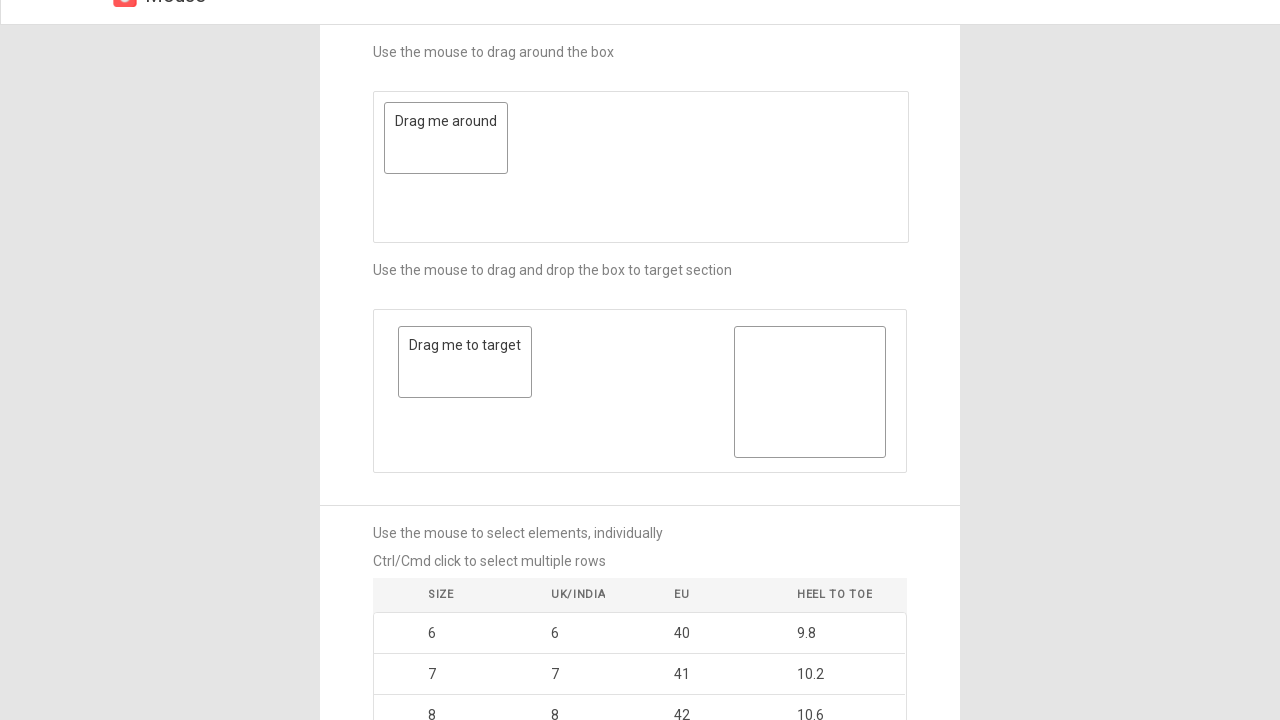

Scrolled to input field
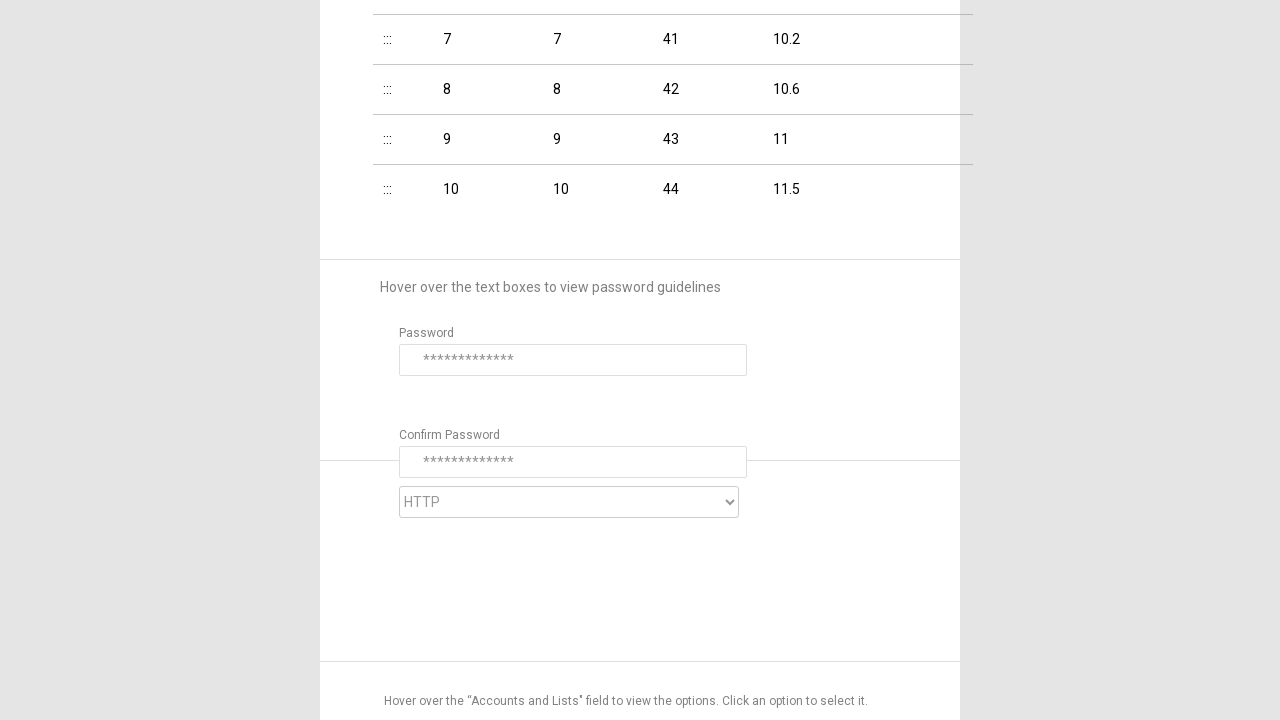

Hovered over input field at (573, 360) on xpath=//*[@id='root']/div/div[3]/div[2]/div[4]/input[1]
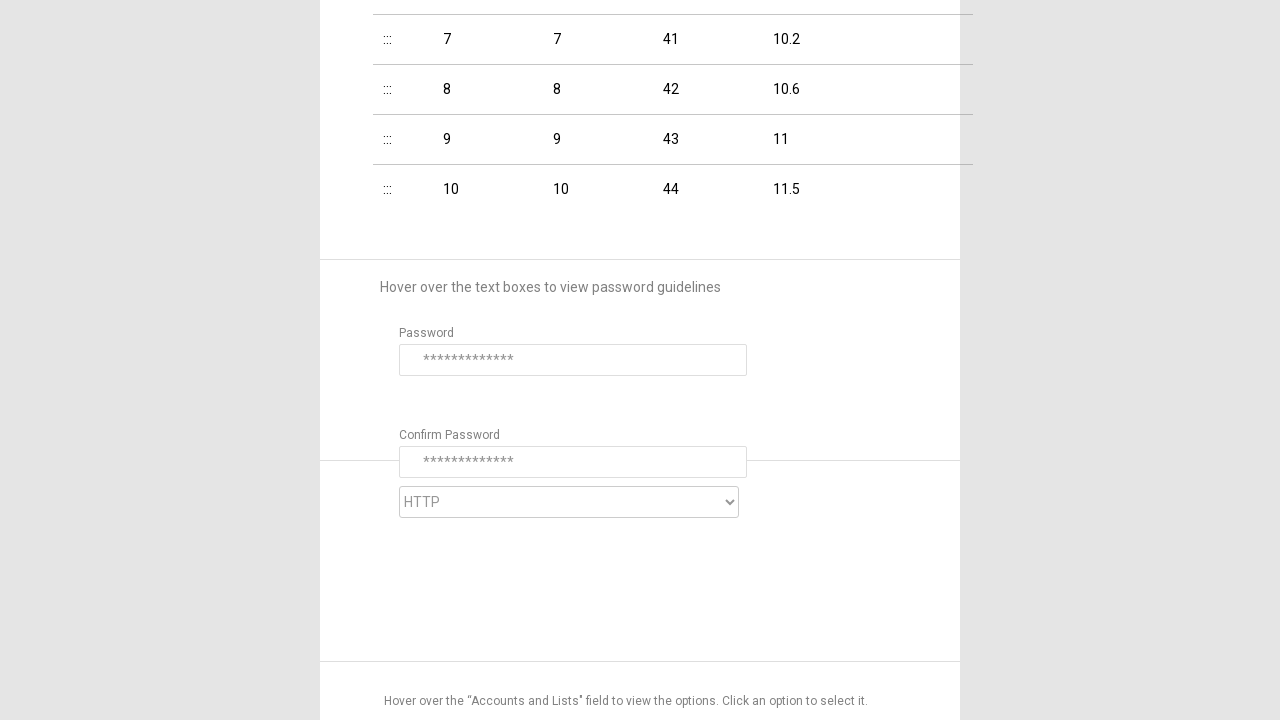

Waited to observe hover effect
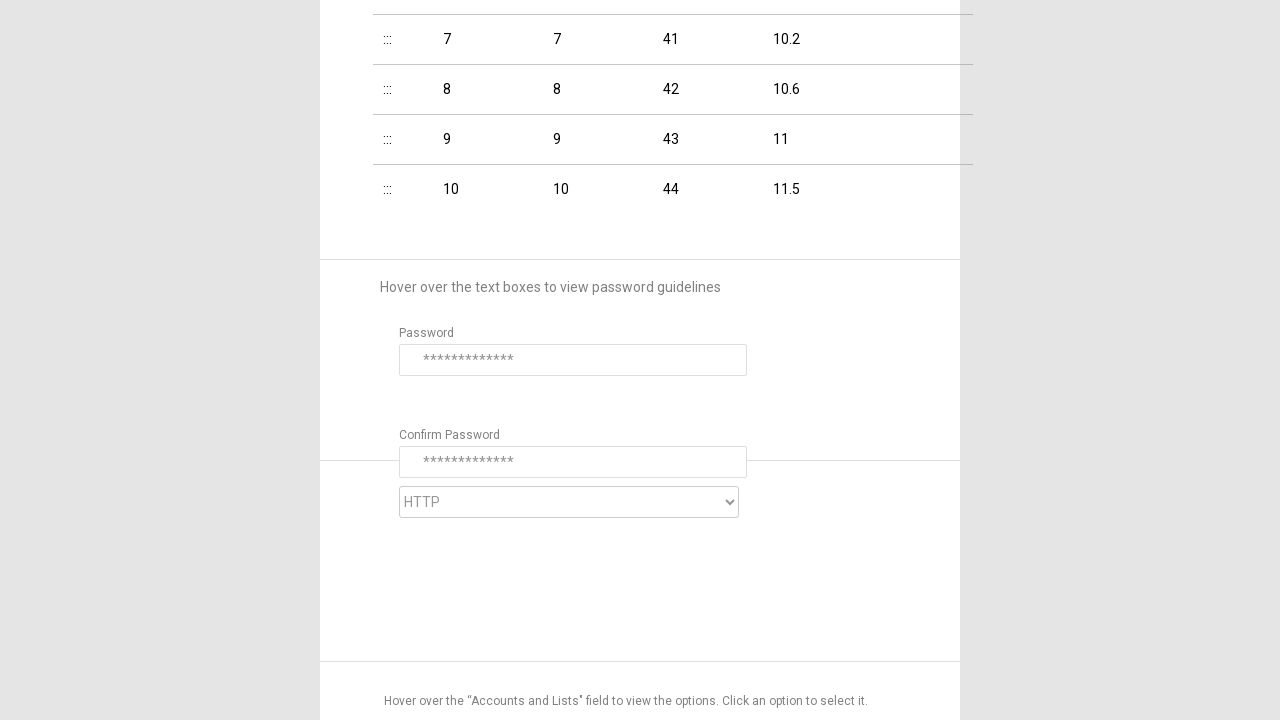

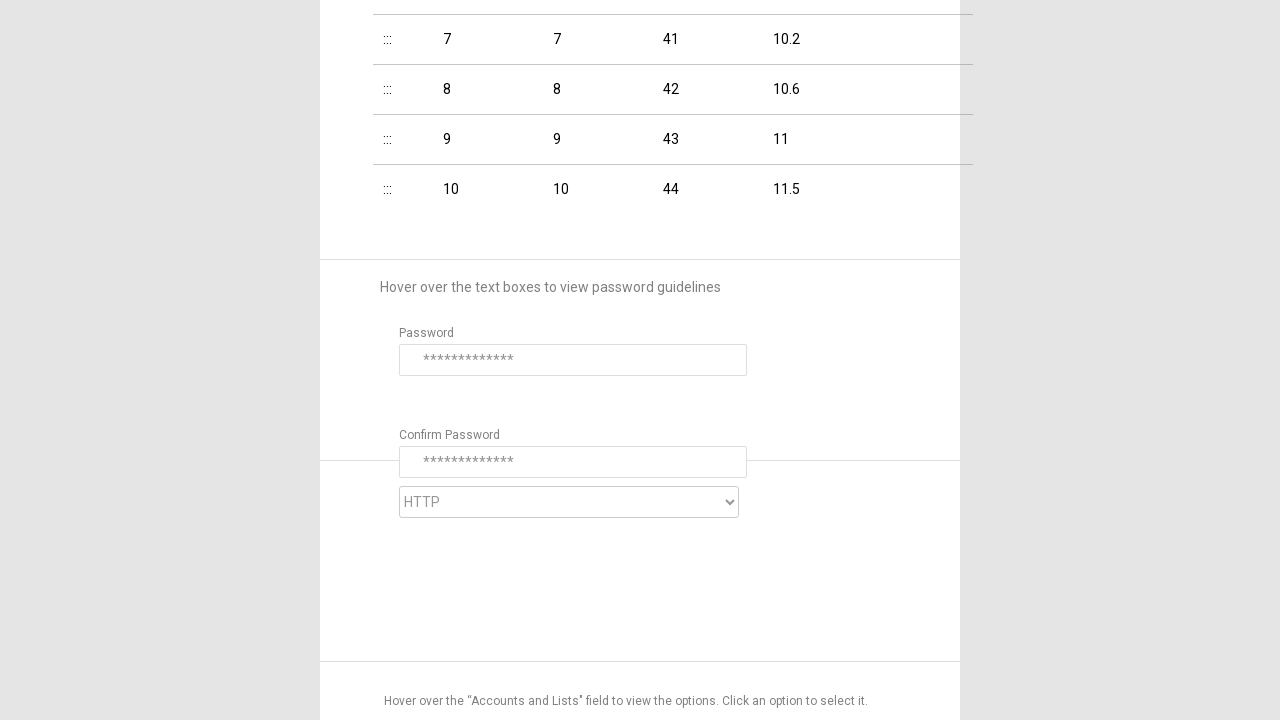